Tests file upload functionality by selecting a file, clicking the upload button, and verifying the "File Uploaded!" confirmation message is displayed.

Starting URL: https://the-internet.herokuapp.com/upload

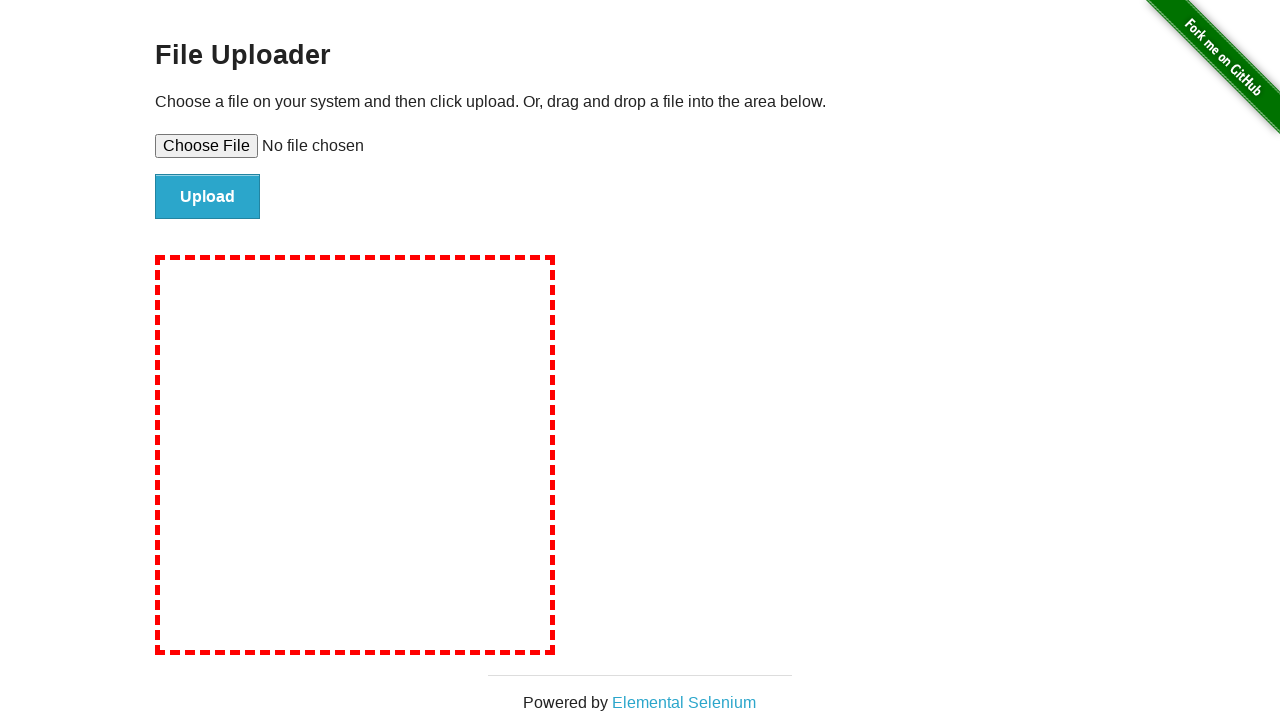

Created temporary test file for upload
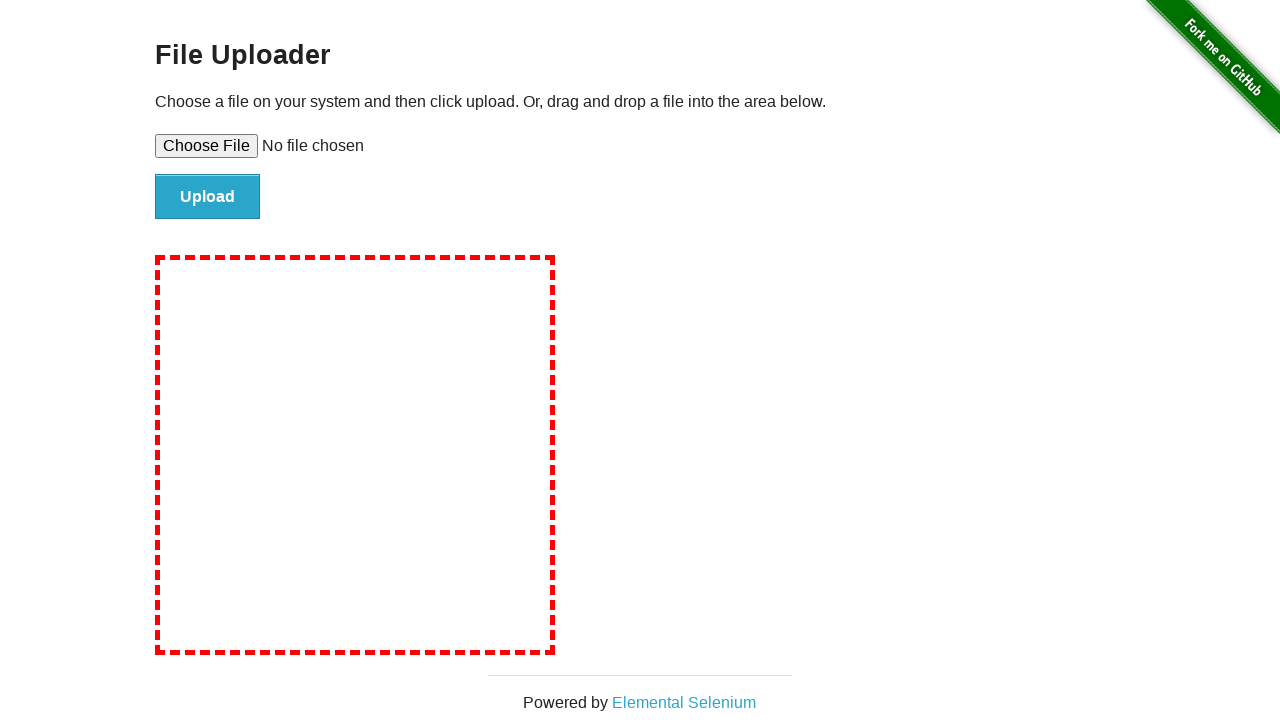

Selected file for upload using file input element
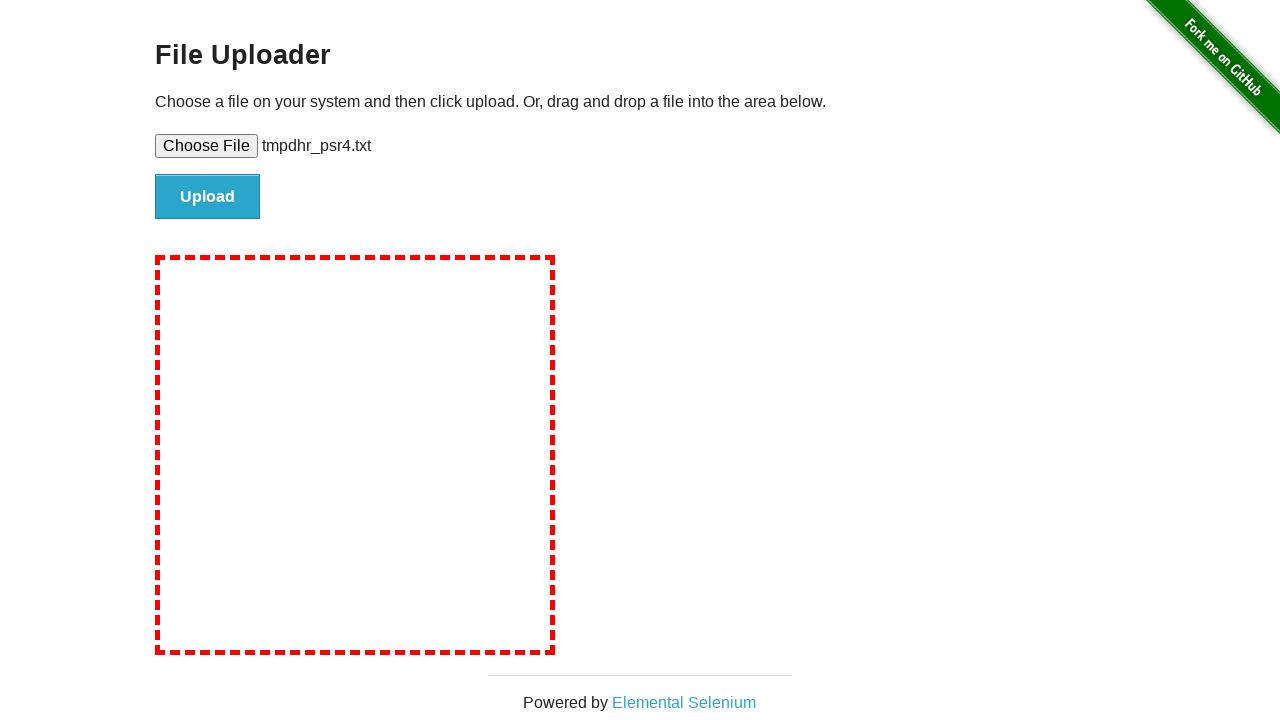

Clicked upload button to submit file at (208, 197) on #file-submit
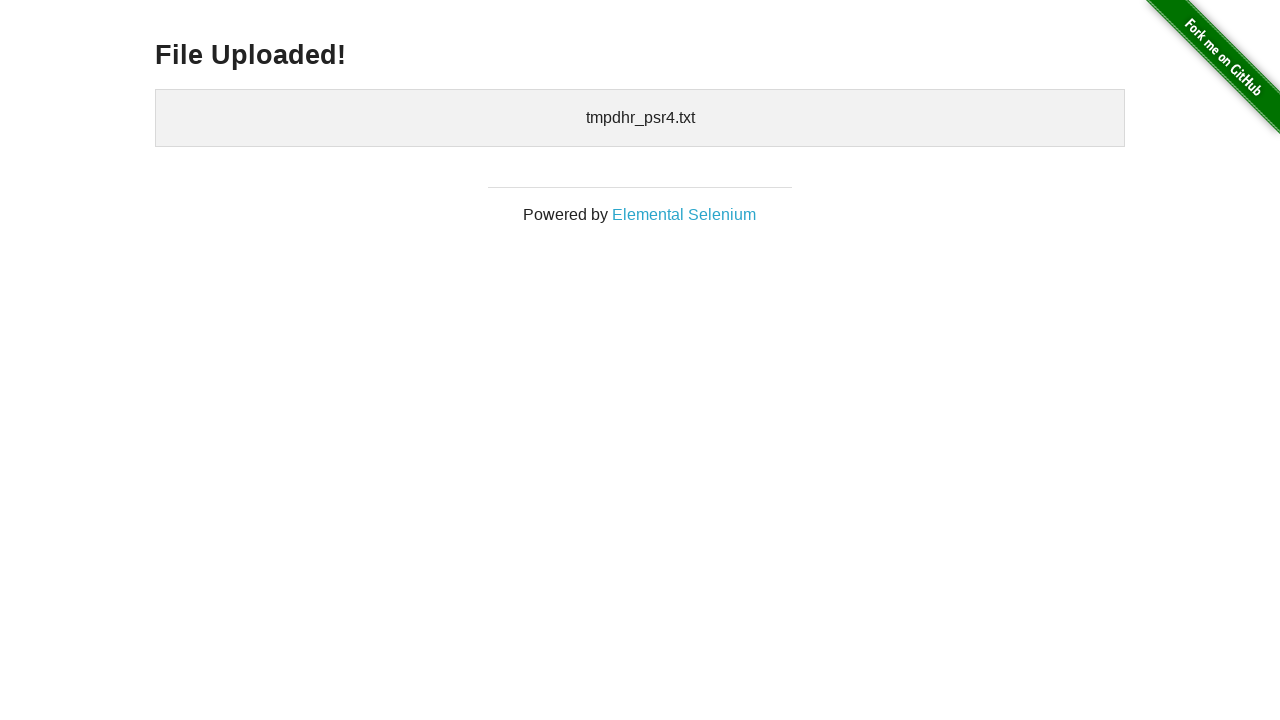

Waited for confirmation message to appear
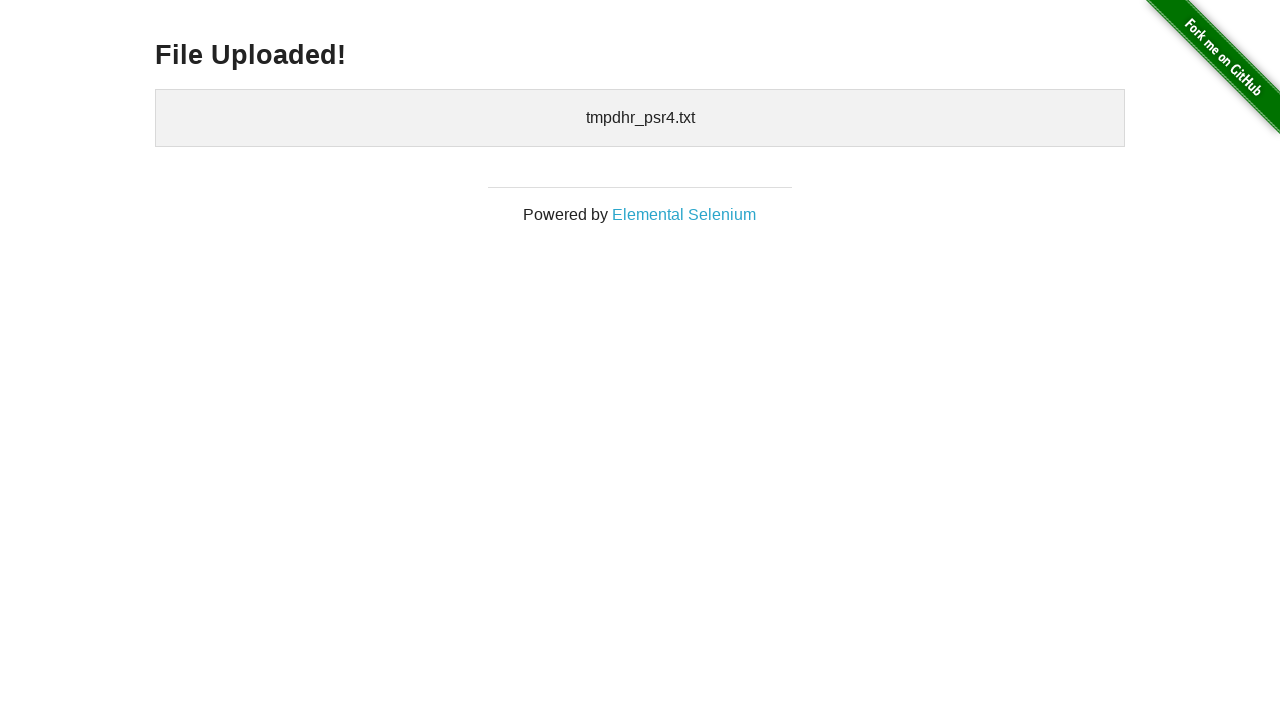

Verified 'File Uploaded!' confirmation message is visible
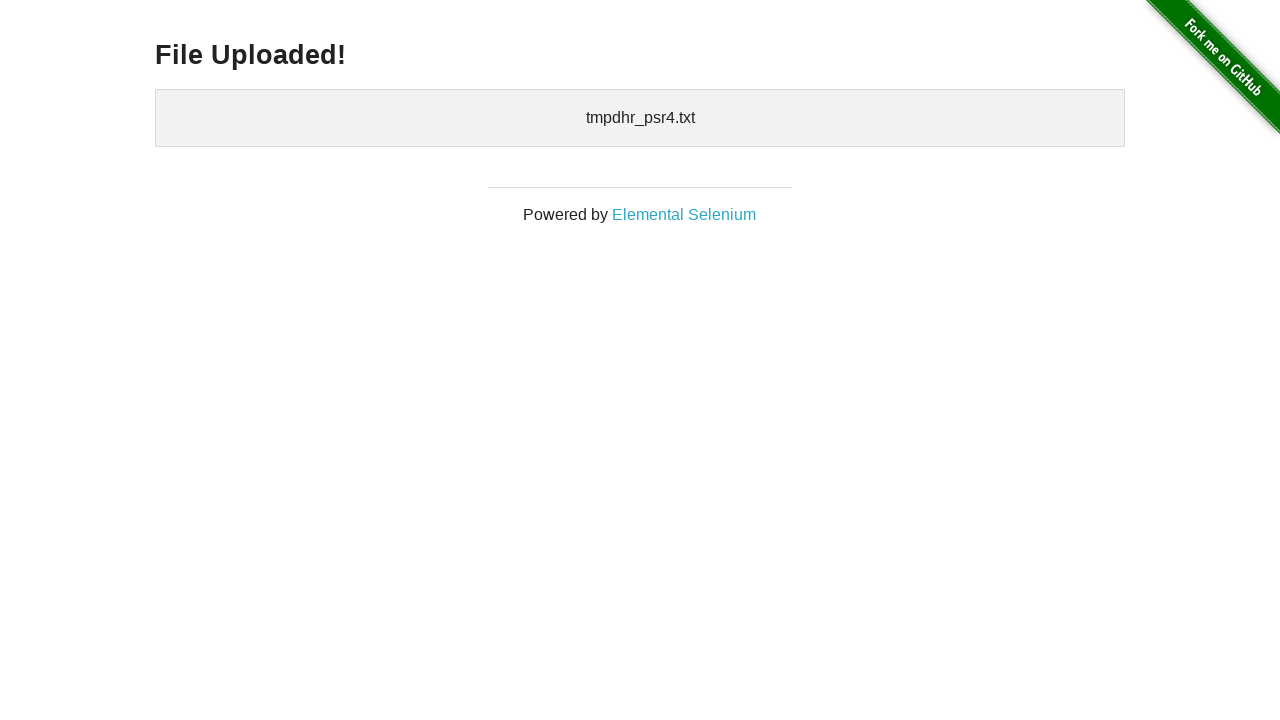

Cleaned up temporary test file
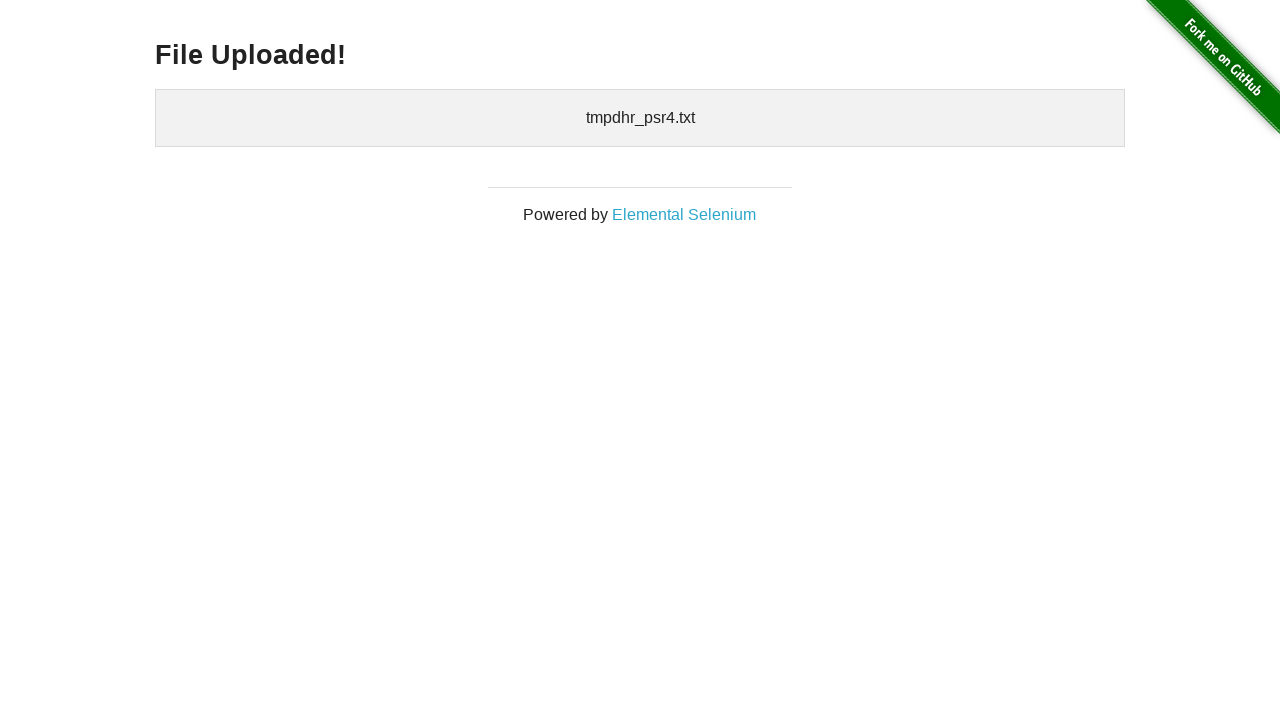

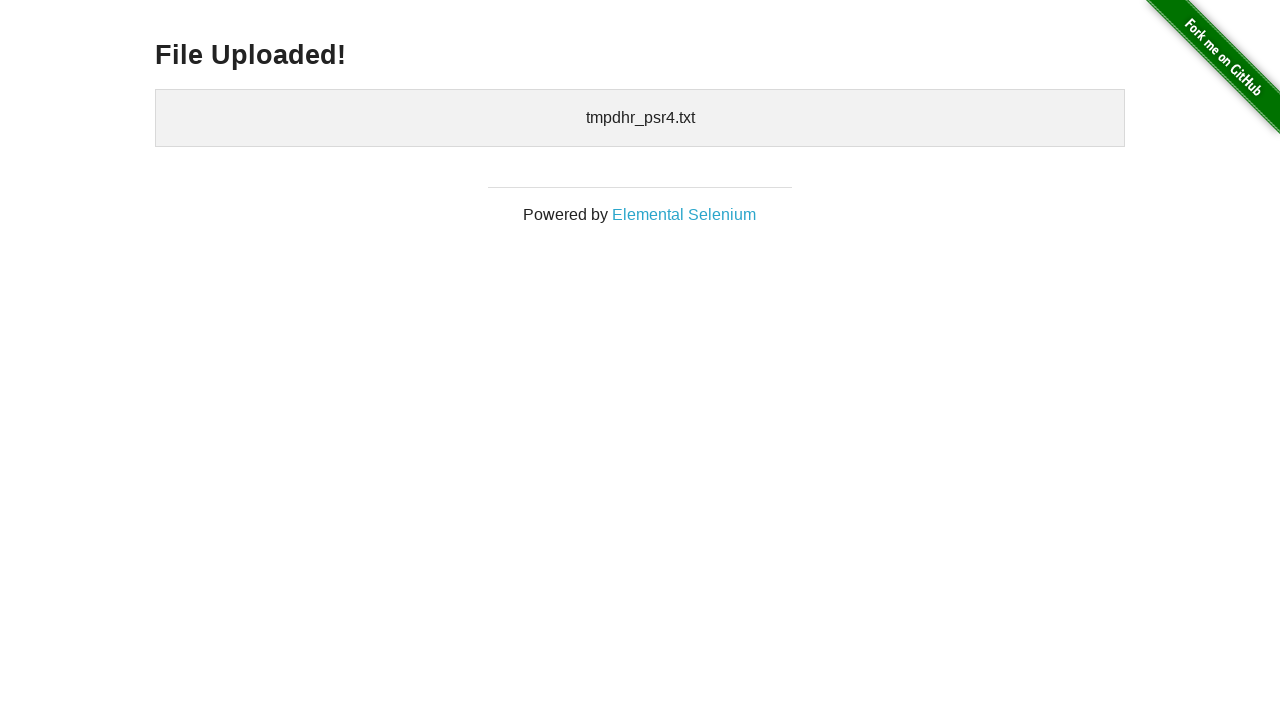